Tests that the language selector in the footer is present and clickable

Starting URL: https://deens-master.now.sh/

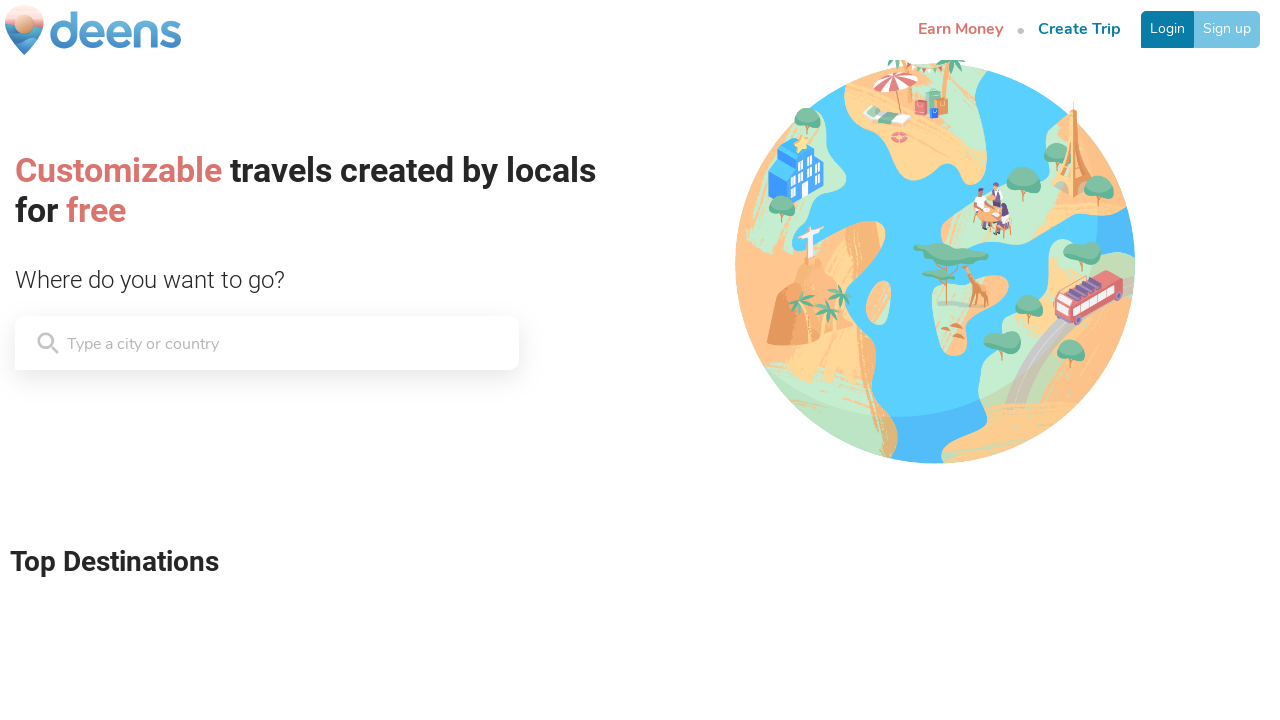

Located the language selector in the footer
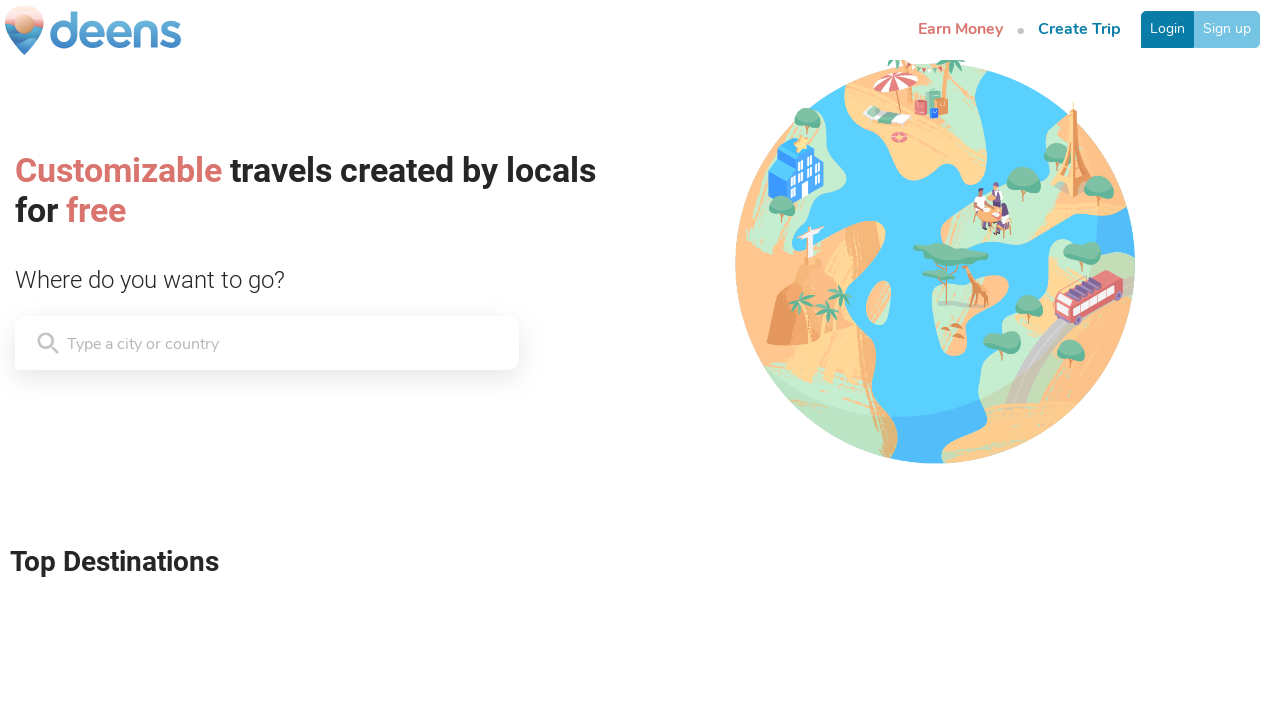

Clicked on the language selector at (146, 593) on .BrandFooter__OptionSelector-qfoWf.bYuWWM
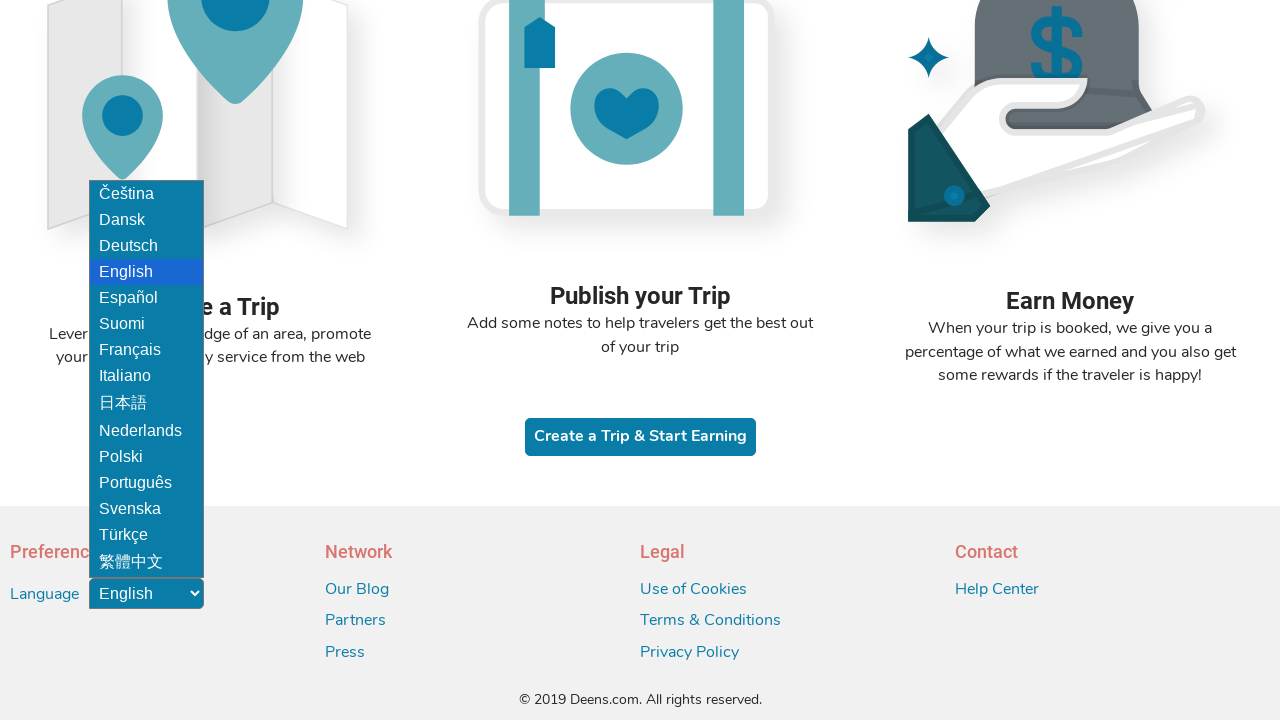

Verified that the language selector is visible and clickable
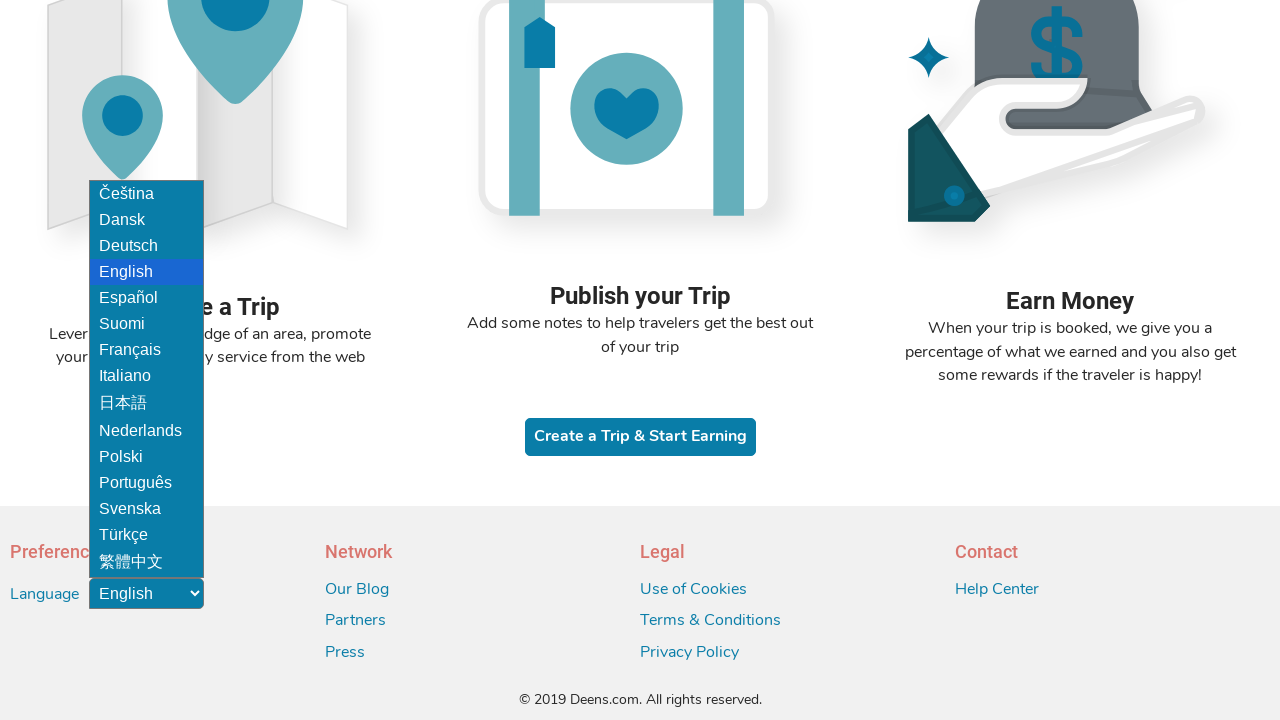

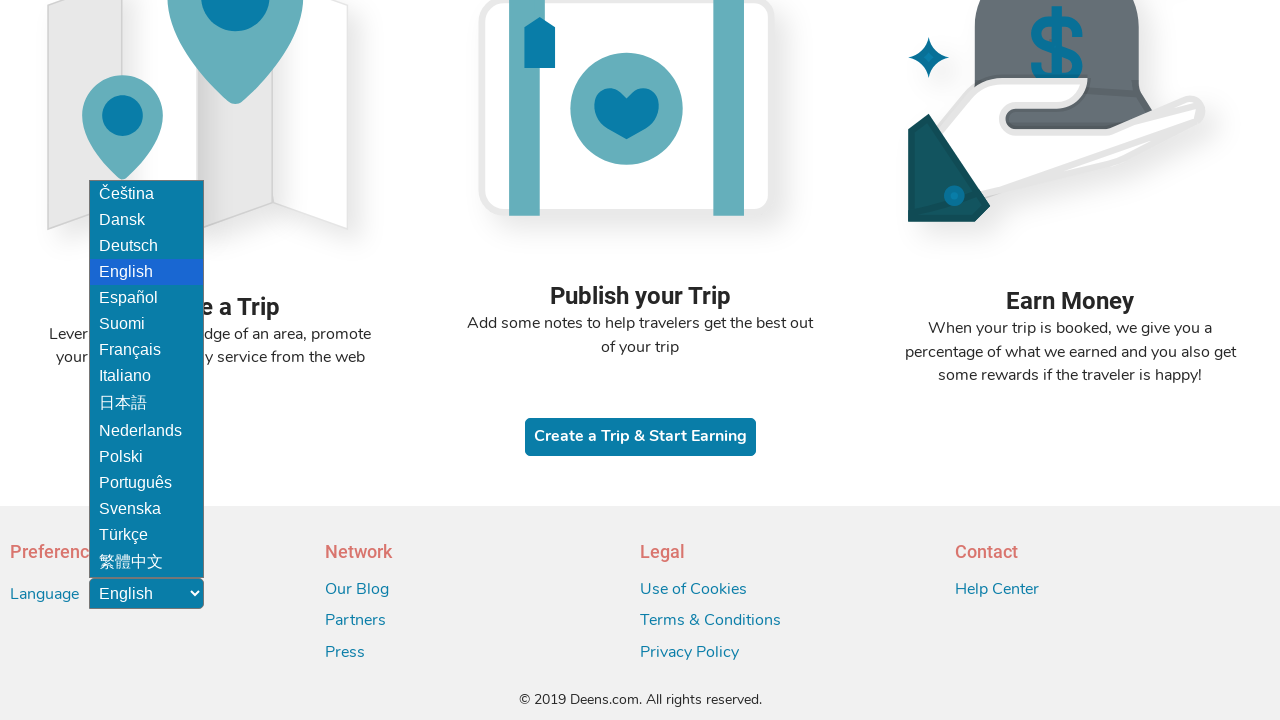